Tests unmarking todo items as complete by unchecking their checkboxes

Starting URL: https://demo.playwright.dev/todomvc

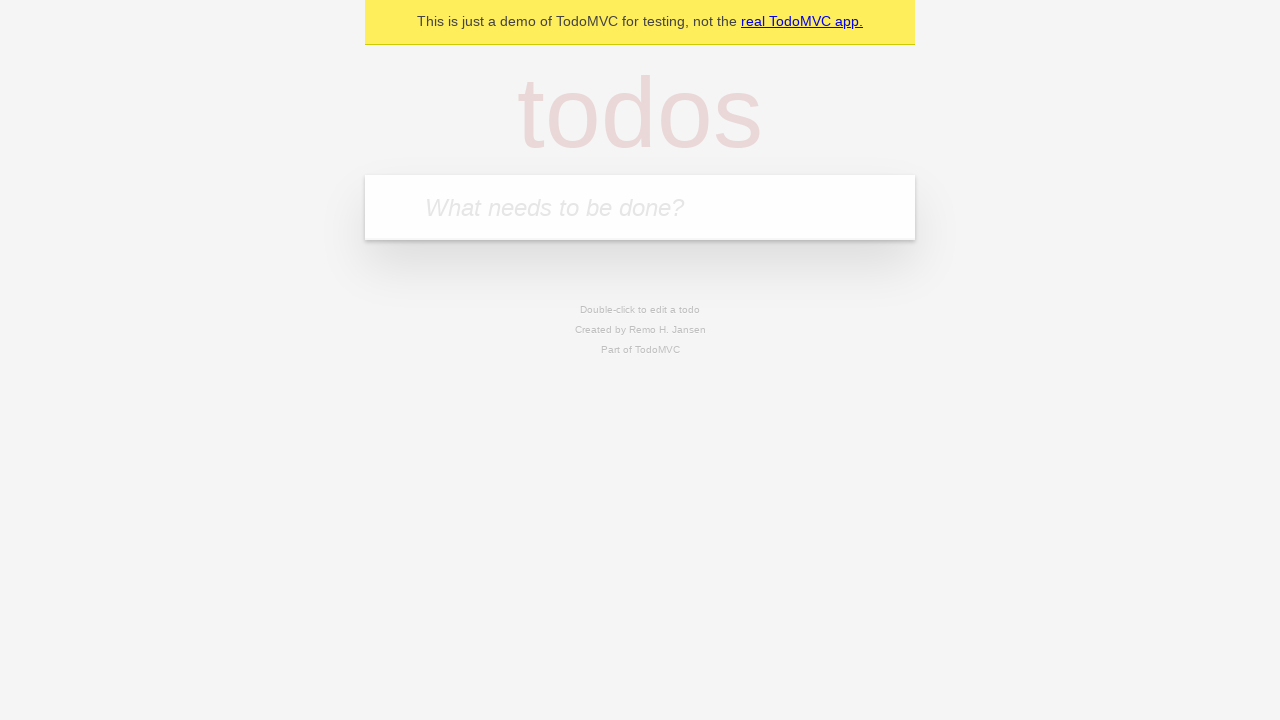

Filled input field with 'buy some cheese' on internal:attr=[placeholder="What needs to be done?"i]
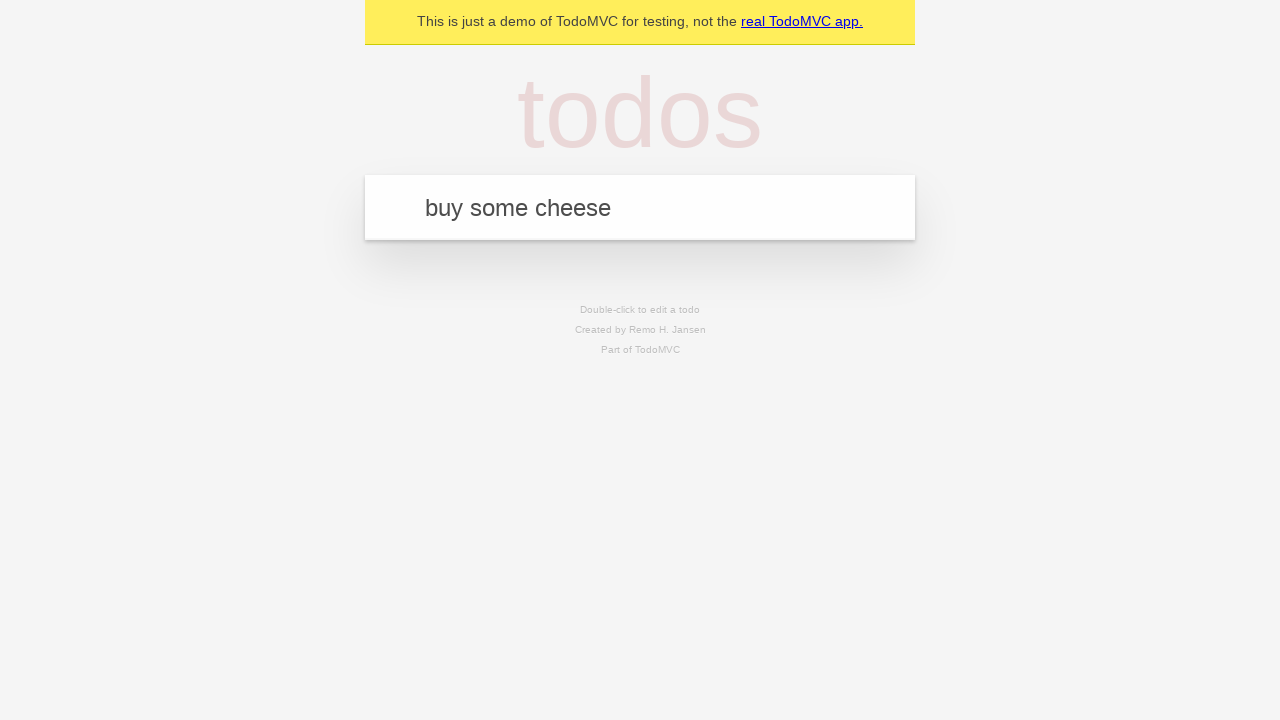

Pressed Enter to create first todo item on internal:attr=[placeholder="What needs to be done?"i]
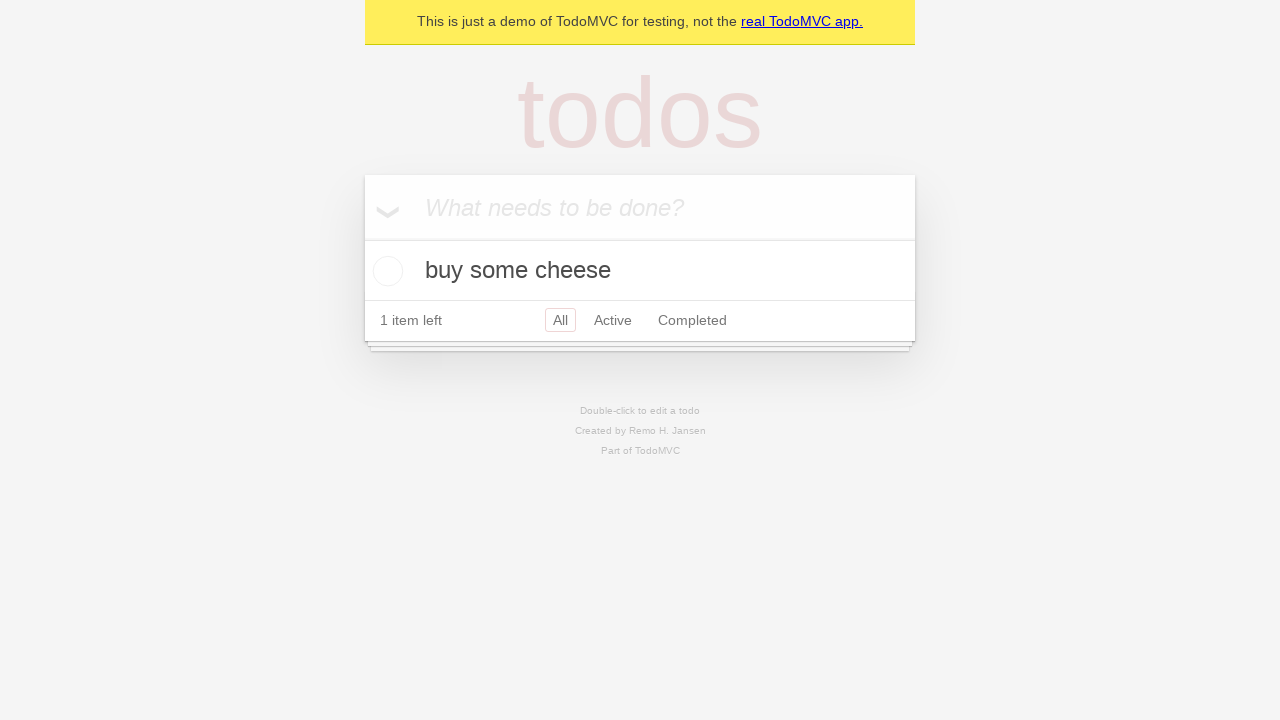

Filled input field with 'feed the cat' on internal:attr=[placeholder="What needs to be done?"i]
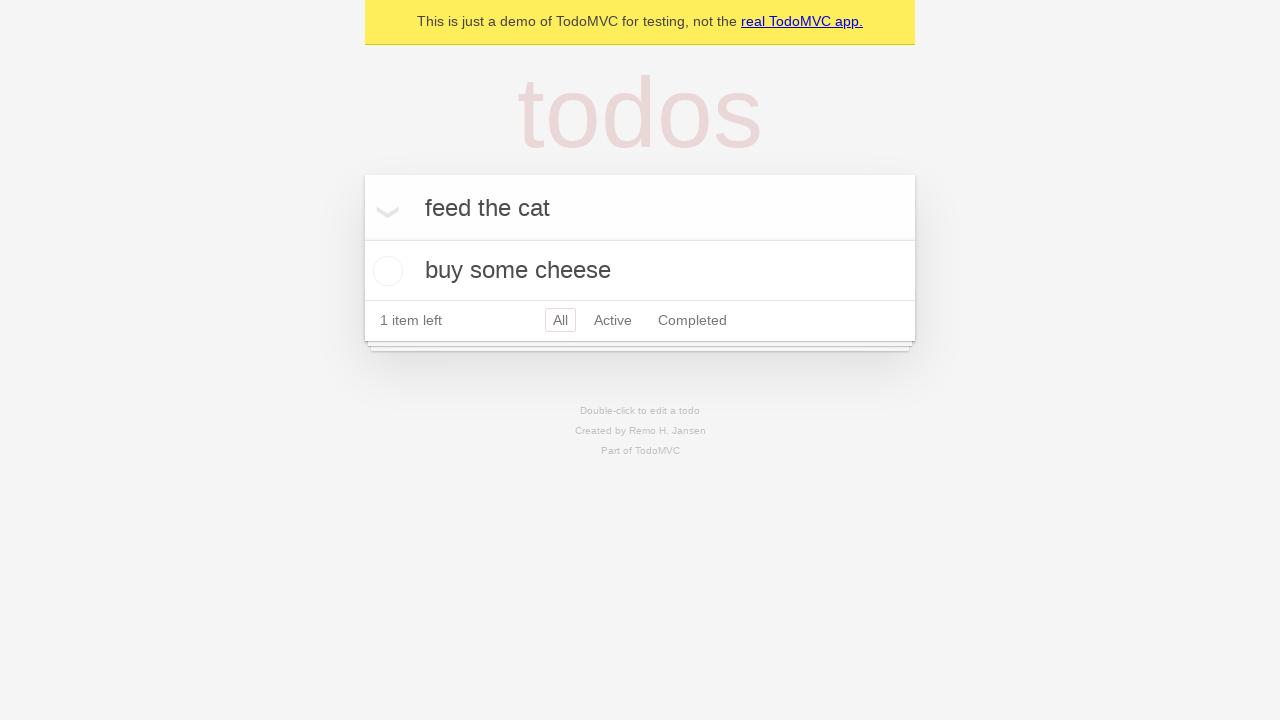

Pressed Enter to create second todo item on internal:attr=[placeholder="What needs to be done?"i]
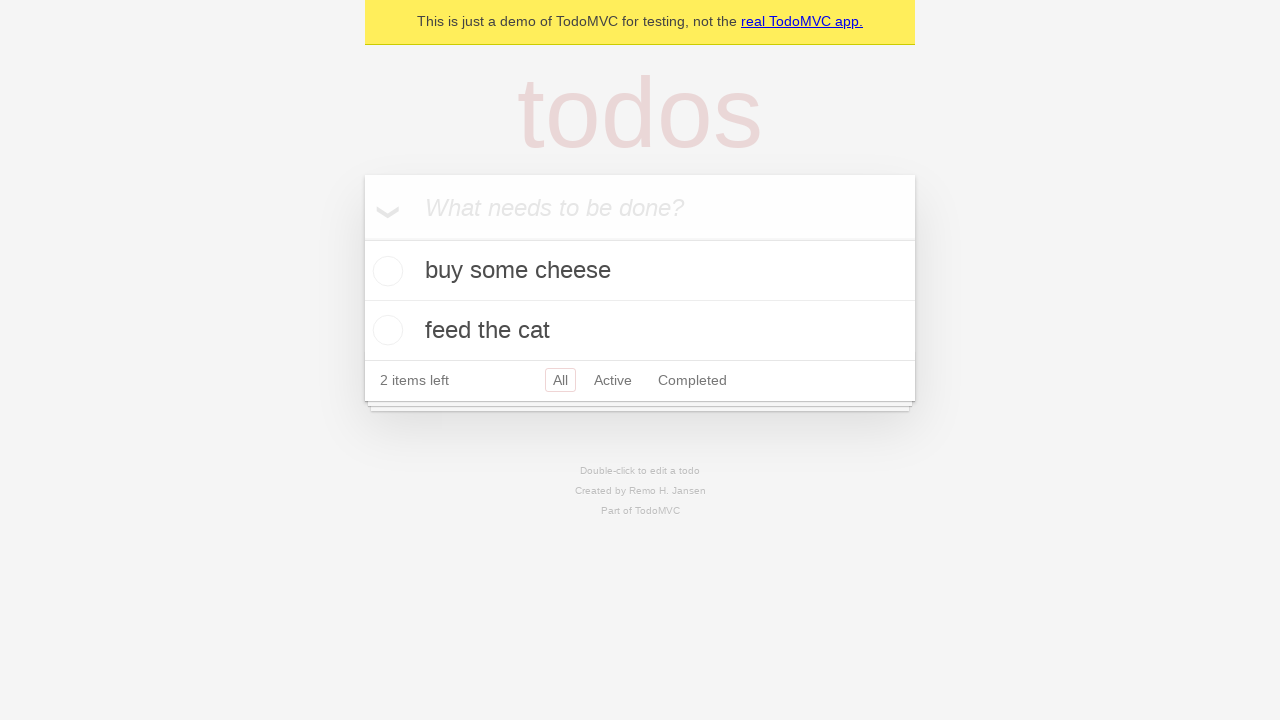

Checked the first todo item checkbox to mark as complete at (385, 271) on [data-testid='todo-item'] >> nth=0 >> internal:role=checkbox
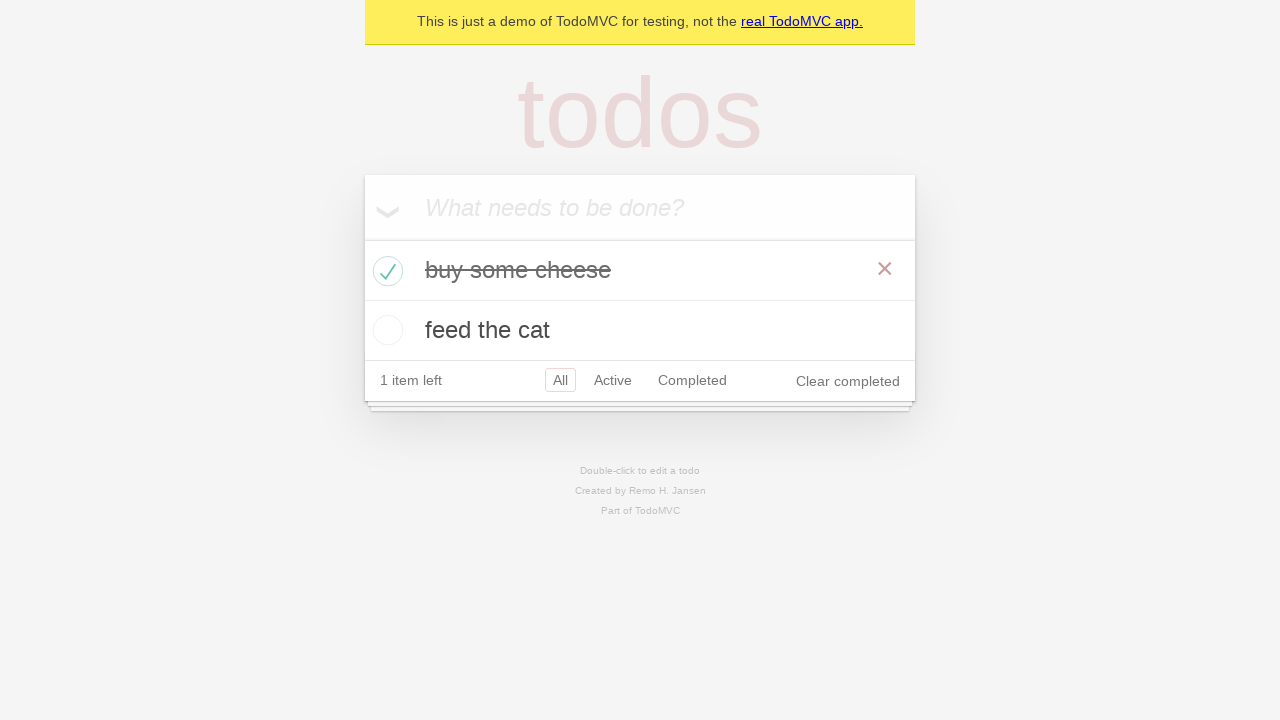

Unchecked the first todo item checkbox to unmark as complete at (385, 271) on [data-testid='todo-item'] >> nth=0 >> internal:role=checkbox
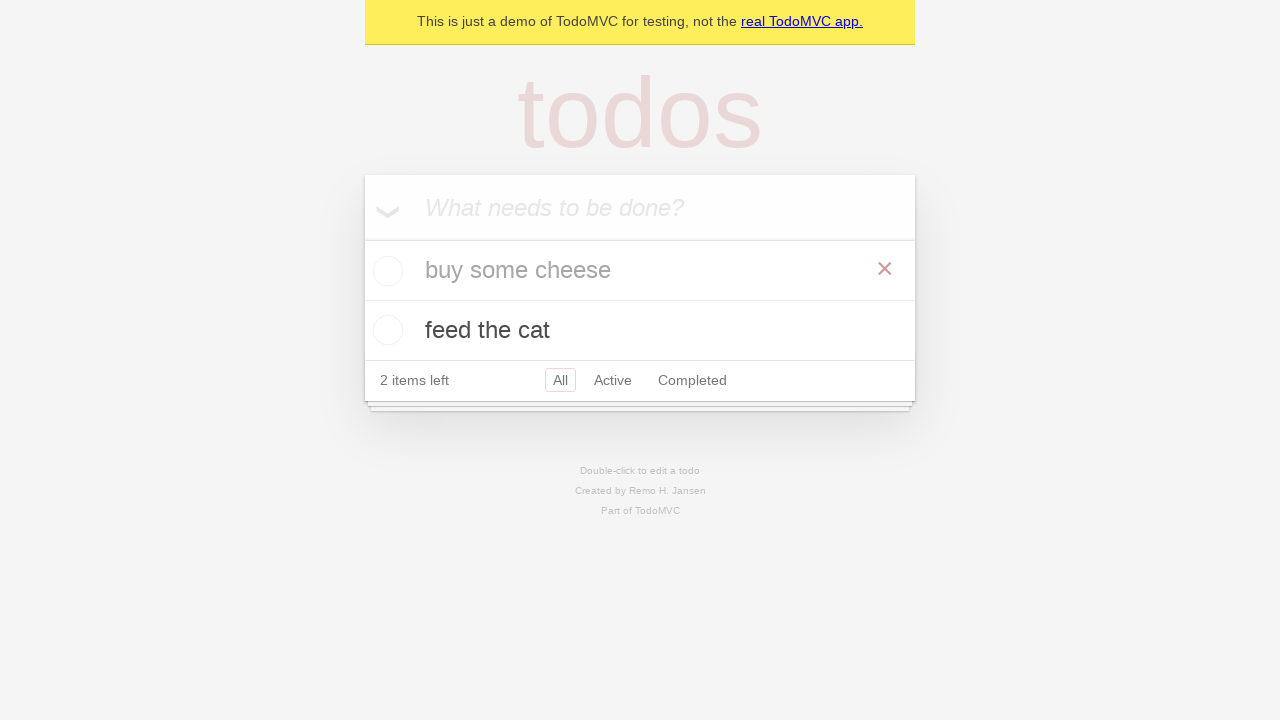

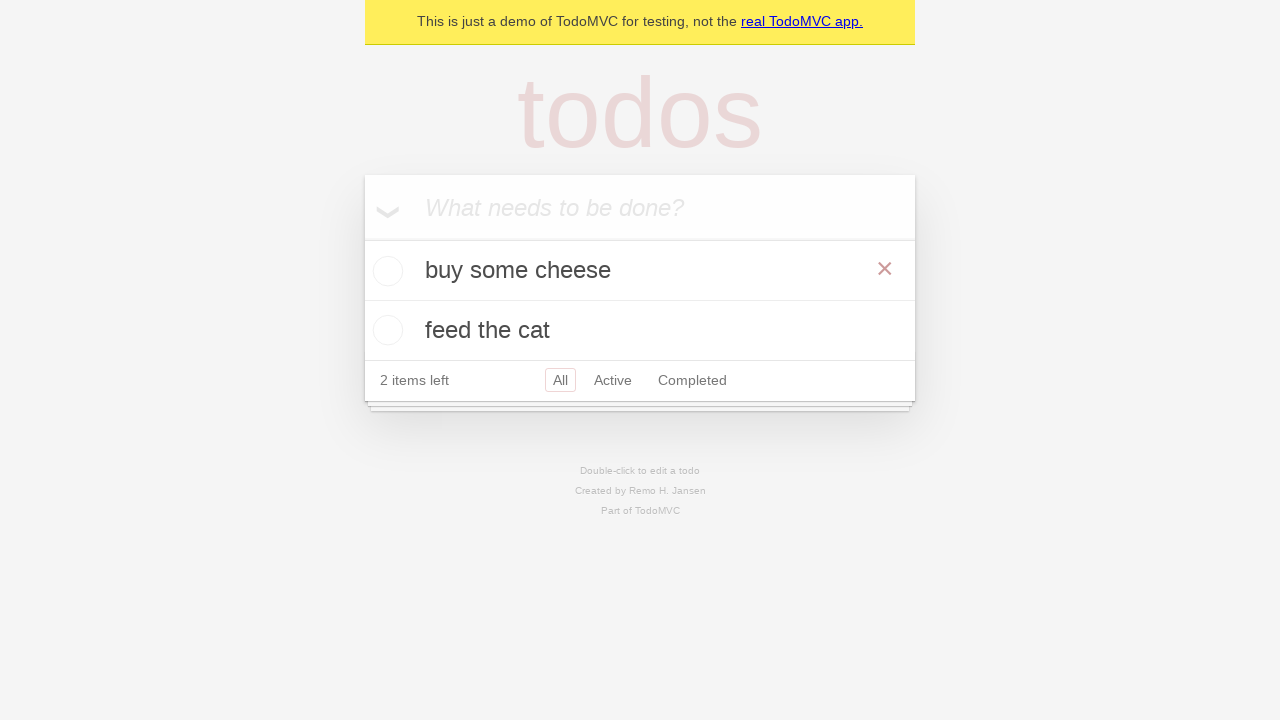